Navigates to Browse Languages > A > Abal language page and verifies that no alternative versions table exists

Starting URL: http://www.99-bottles-of-beer.net/

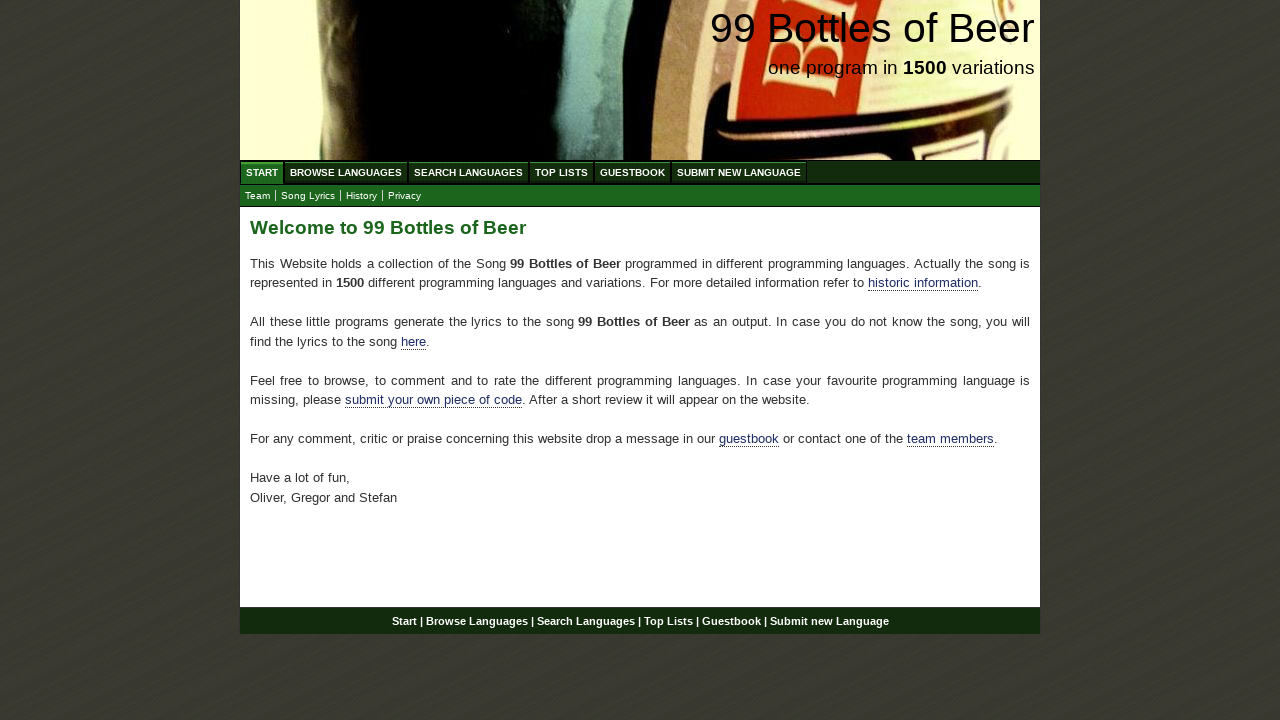

Clicked on BROWSE LANGUAGES menu link at (346, 172) on xpath=//li/a[@href='/abc.html']
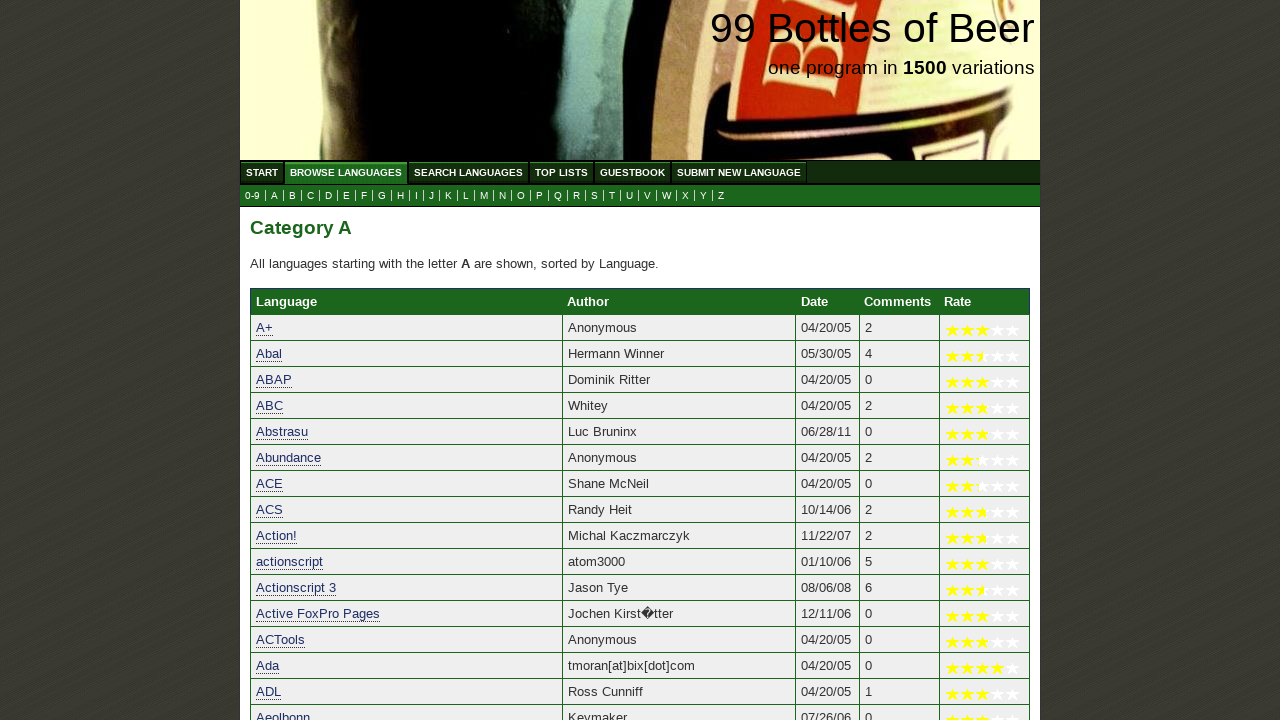

Clicked on letter A submenu at (274, 196) on xpath=//a[@href='a.html']
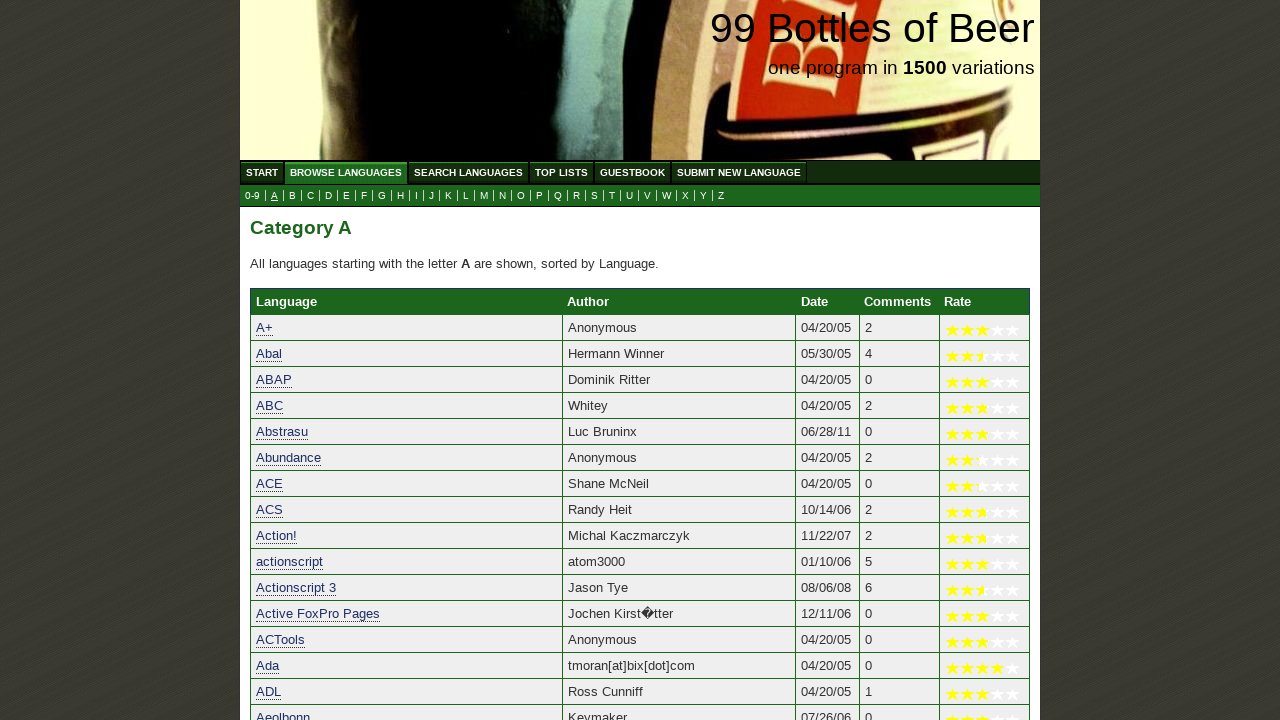

Clicked on Abal language link at (269, 354) on xpath=//a[@href='language-abal-712.html']
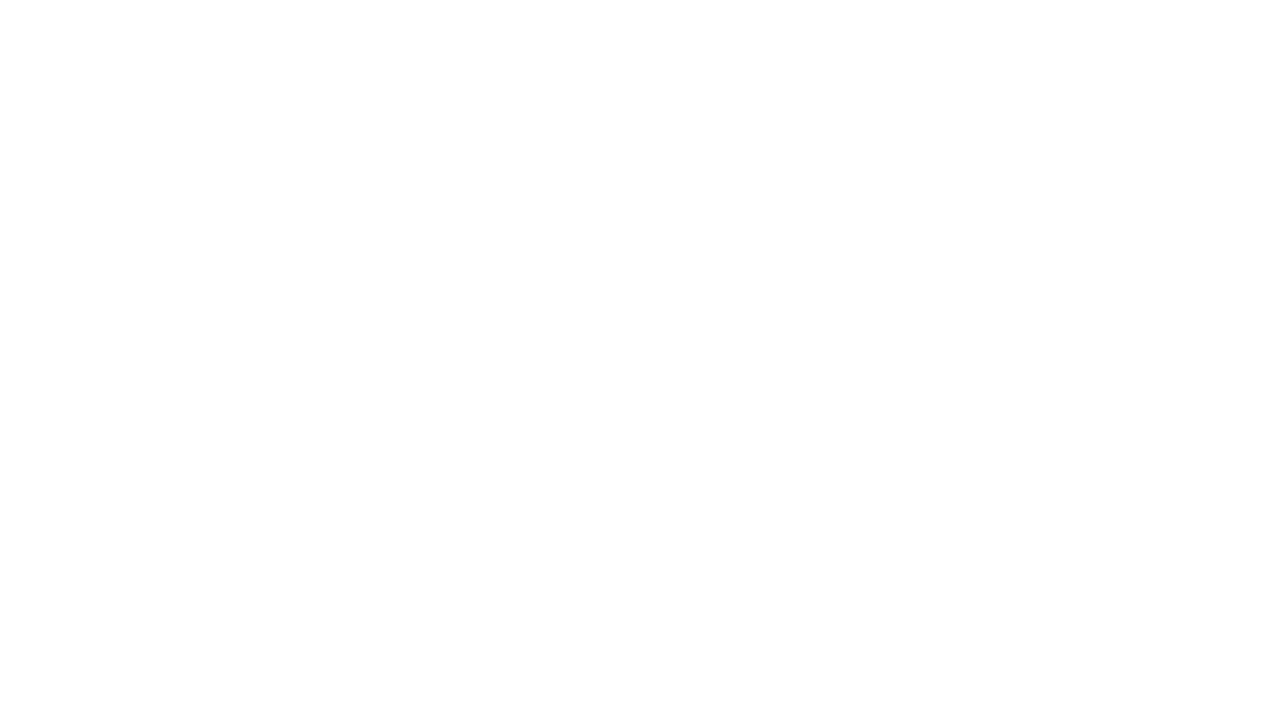

Located alternative versions tables
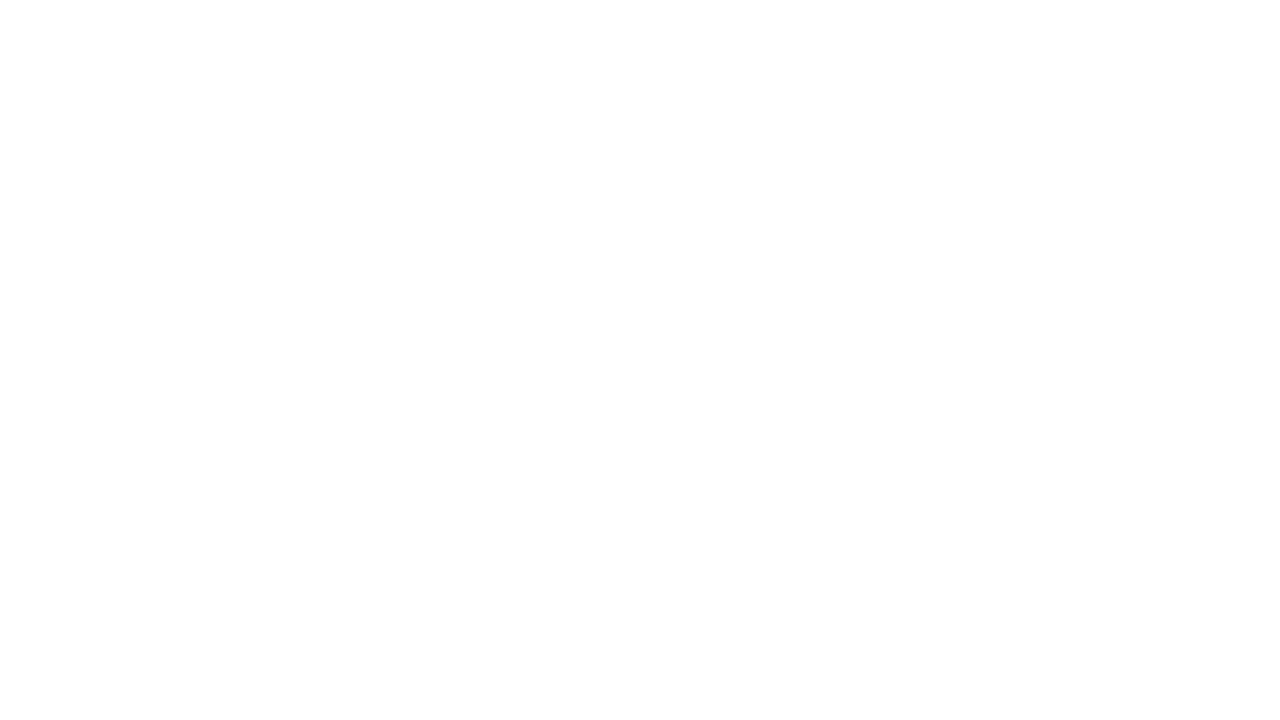

Verified that no alternative versions table exists
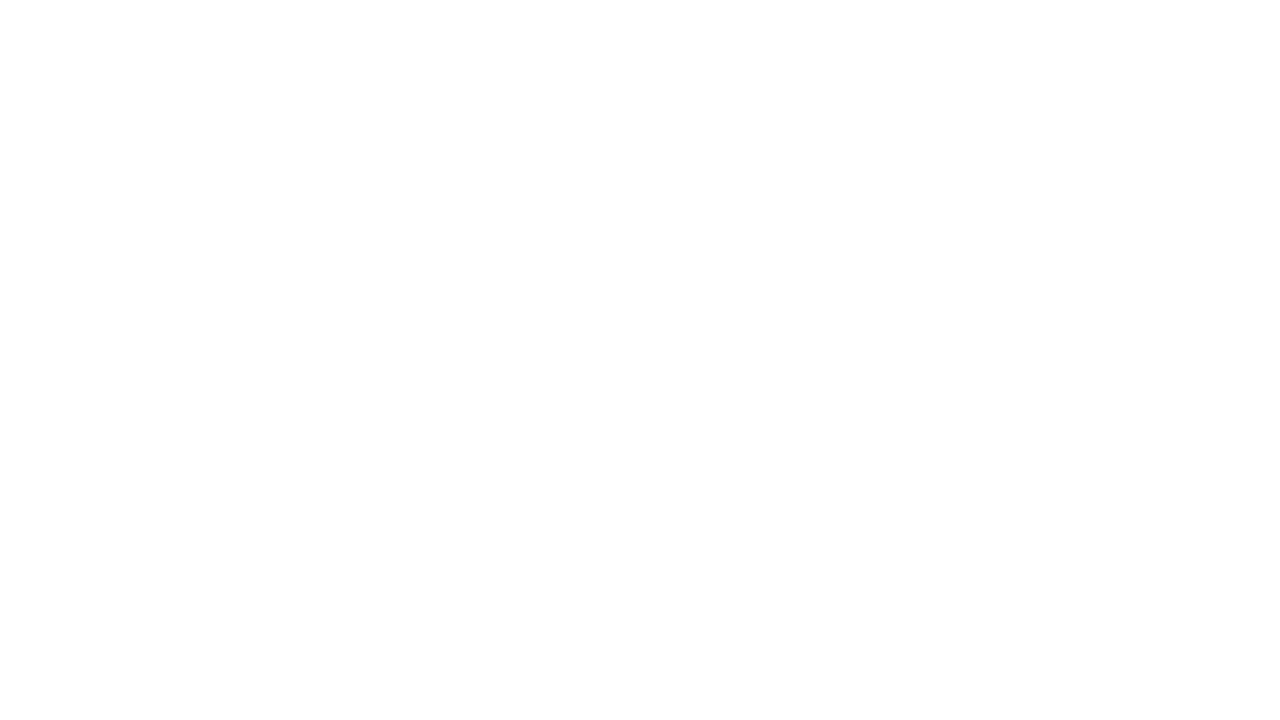

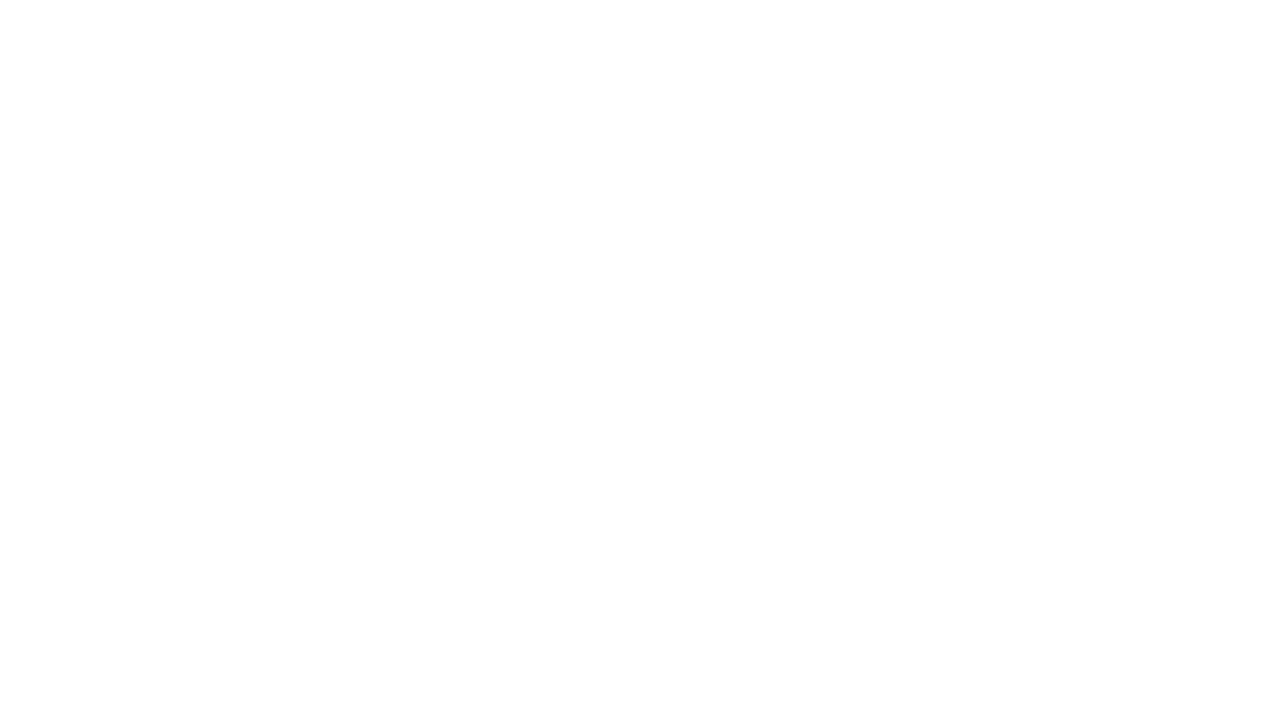